Tests dynamic content loading by clicking a start button and waiting for hidden content to appear

Starting URL: https://the-internet.herokuapp.com/dynamic_loading/2

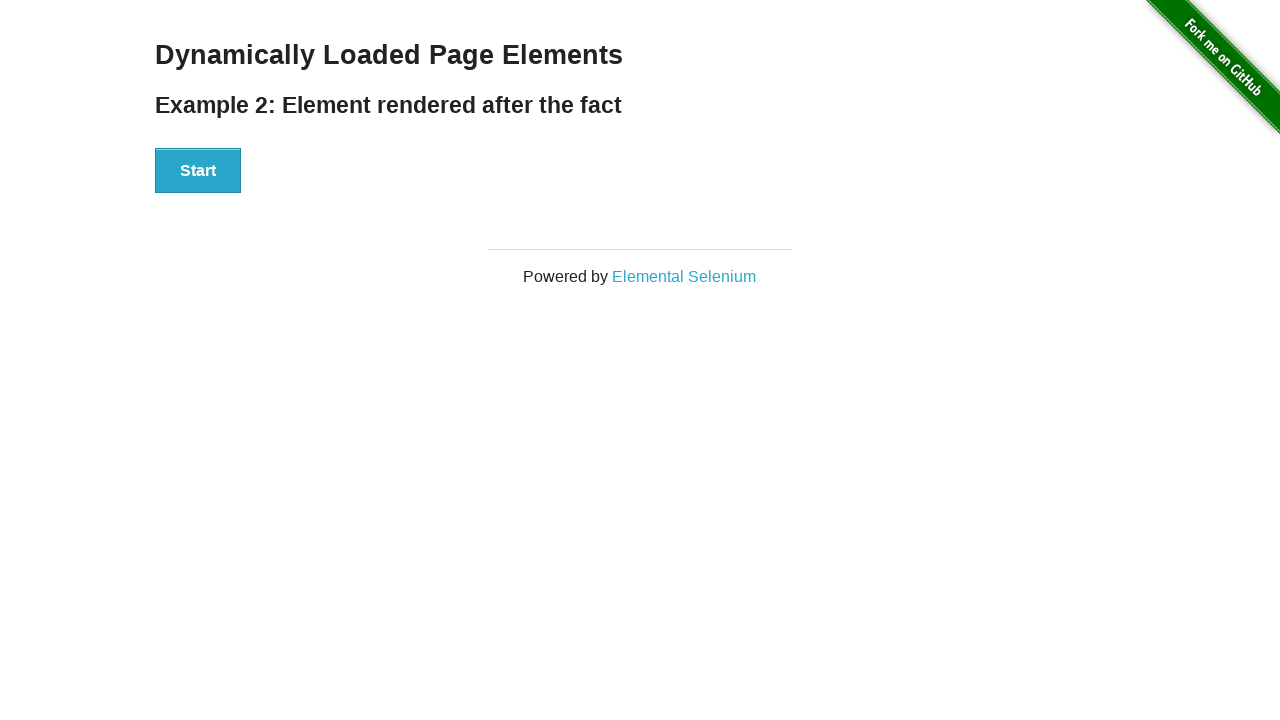

Navigated to dynamic loading test page
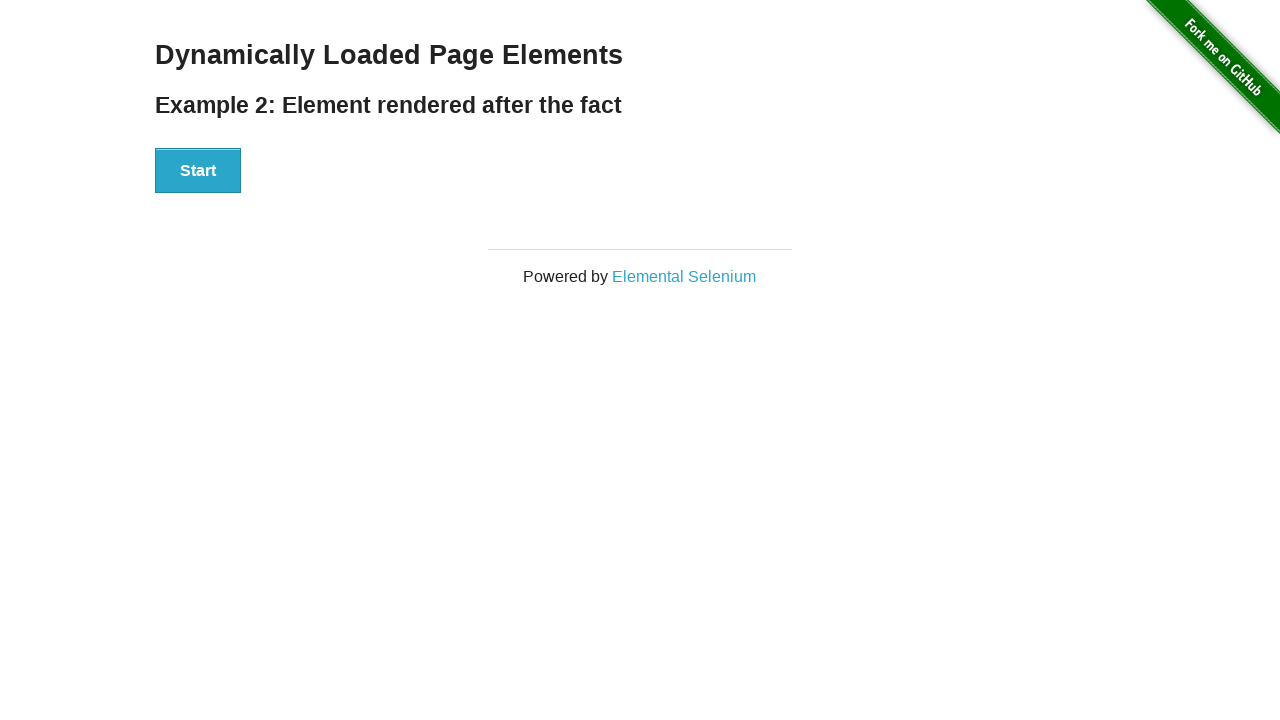

Clicked Start button to trigger dynamic content loading at (198, 171) on xpath=//button[text()='Start']
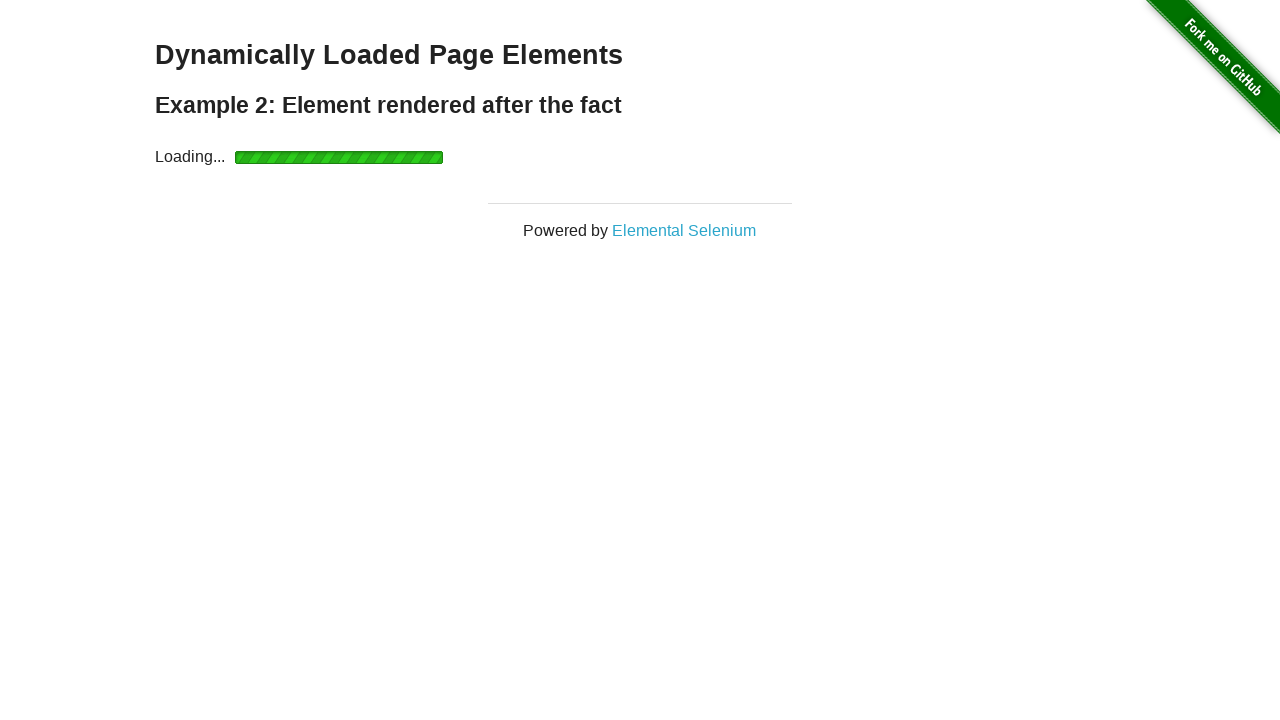

Hidden content 'Hello World!' became visible
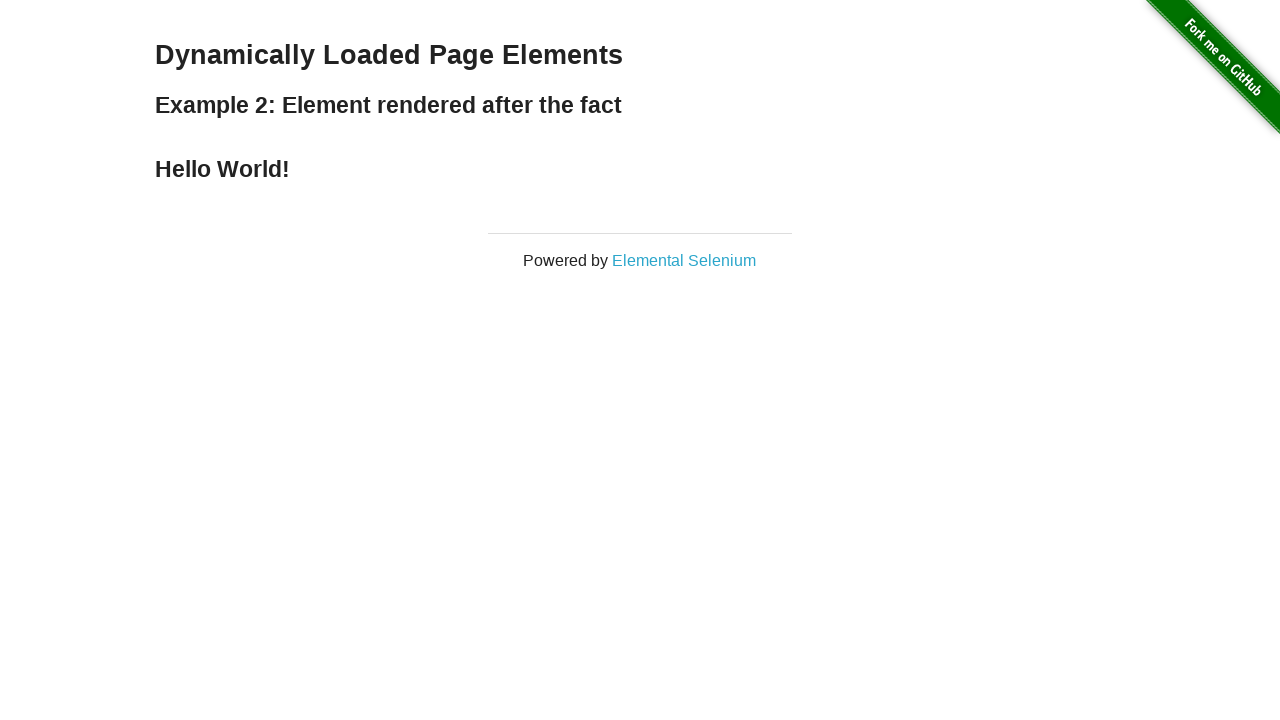

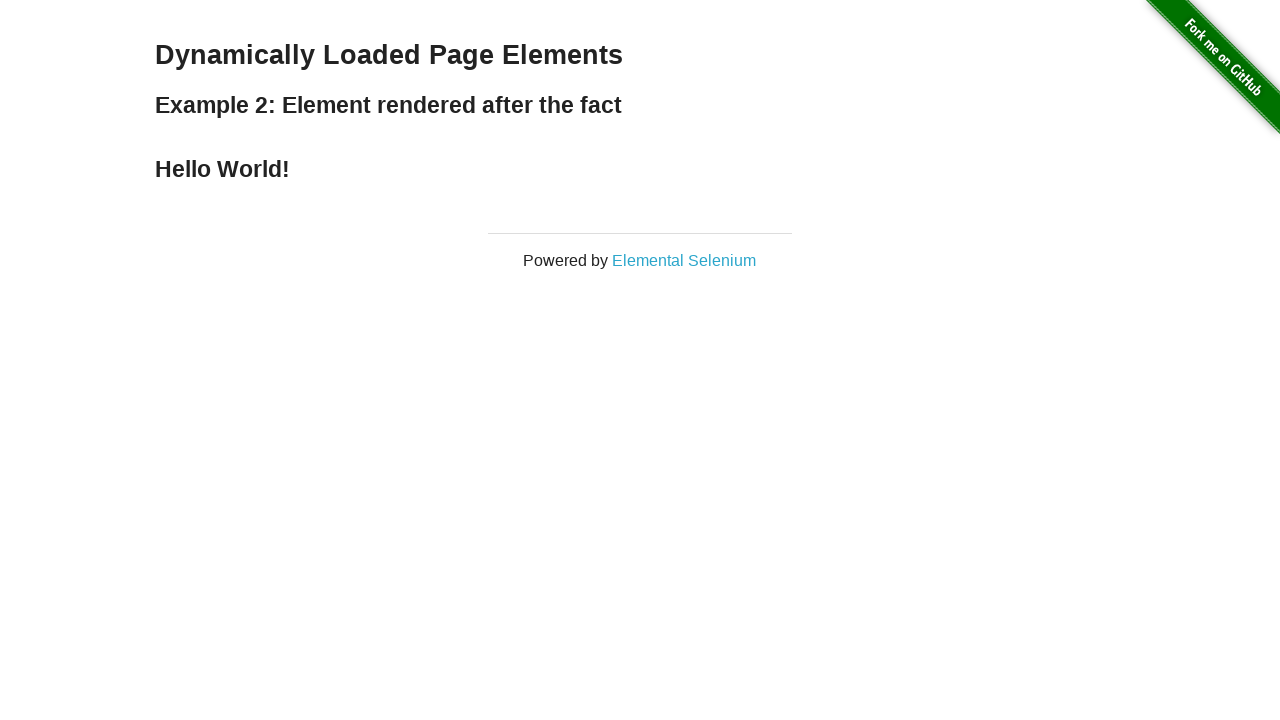